Tests that the Essay.app website loads correctly by verifying the page title

Starting URL: https://essay.app/

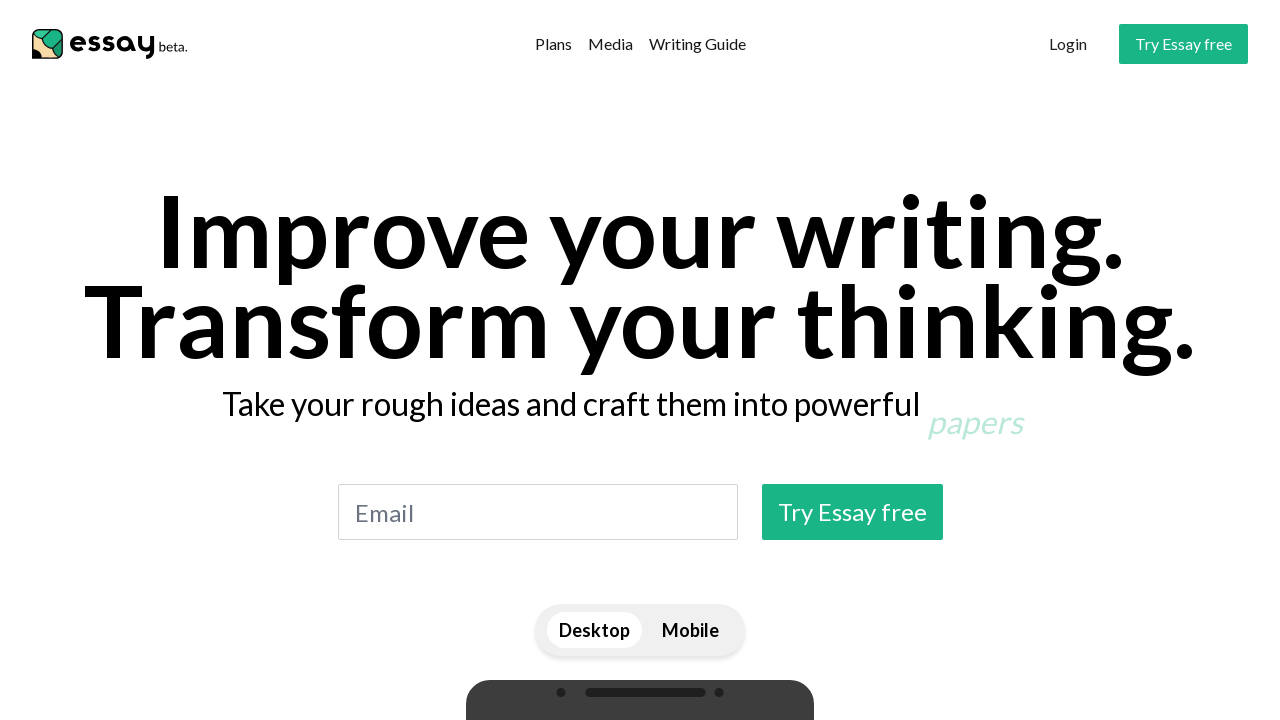

Waited for page to reach domcontentloaded state
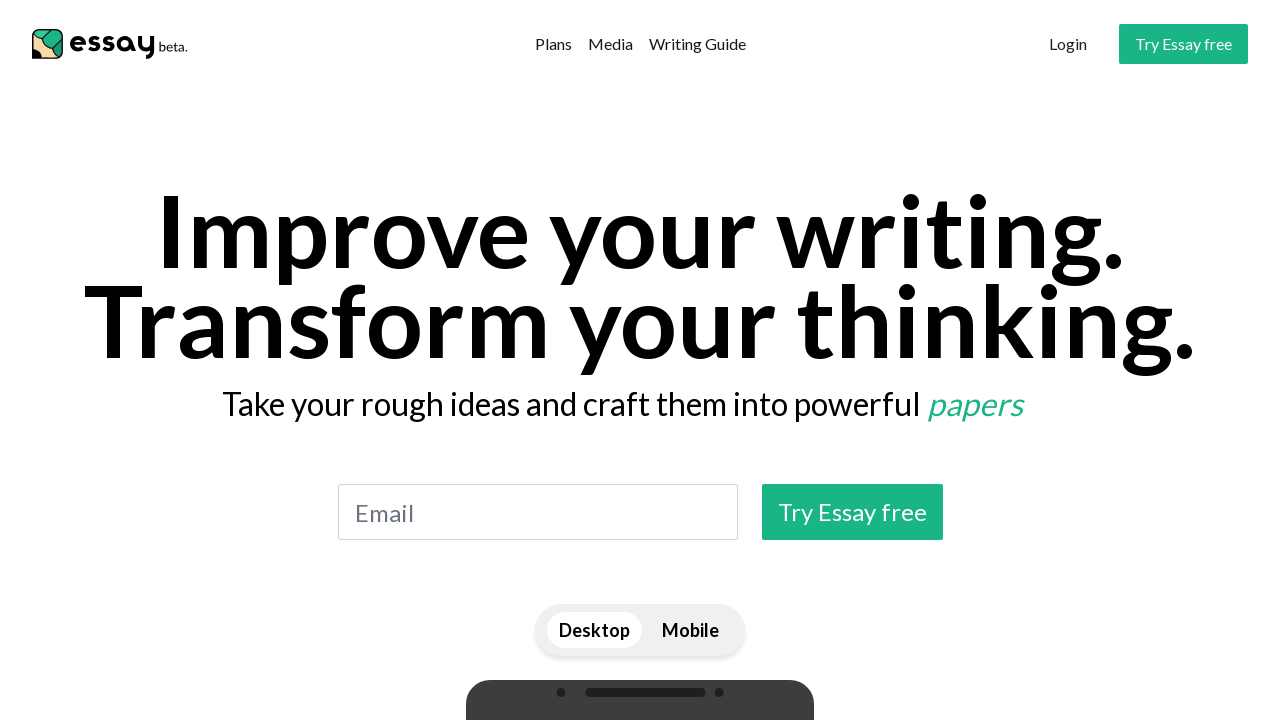

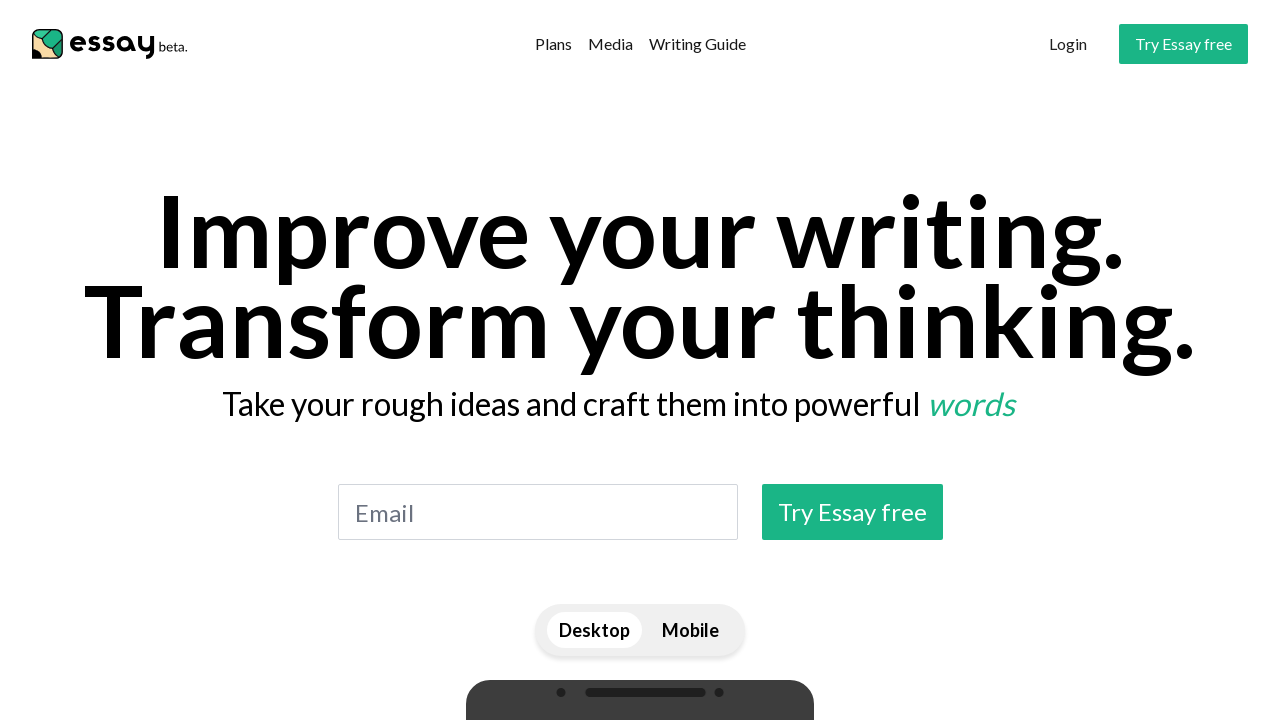